Tests that Clear completed button is hidden when no completed items exist

Starting URL: https://demo.playwright.dev/todomvc

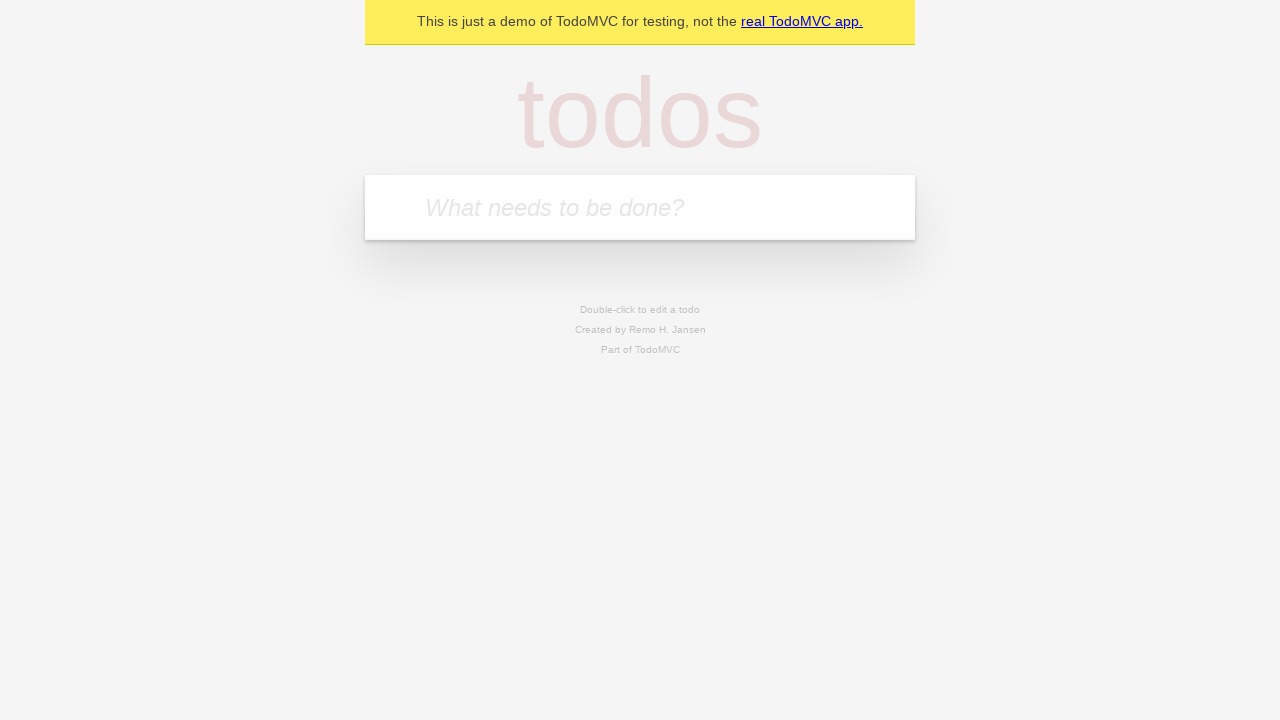

Filled todo input with 'buy some cheese' on internal:attr=[placeholder="What needs to be done?"i]
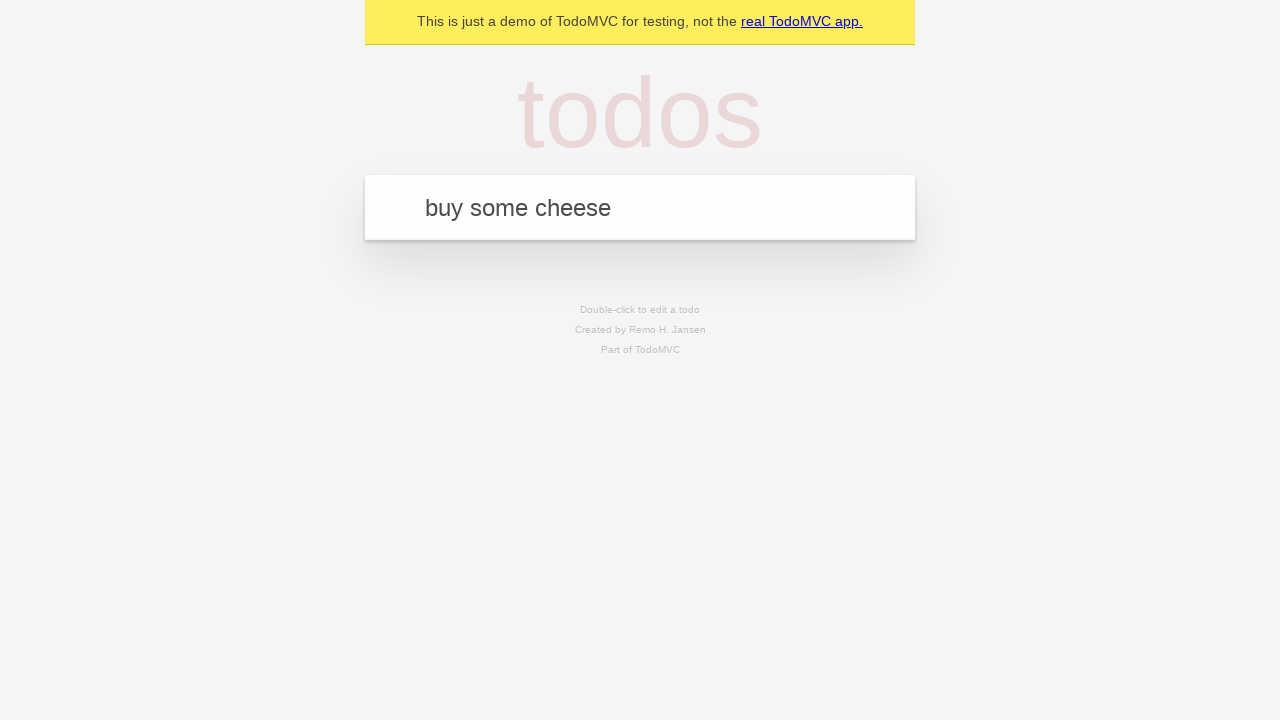

Pressed Enter to add first todo on internal:attr=[placeholder="What needs to be done?"i]
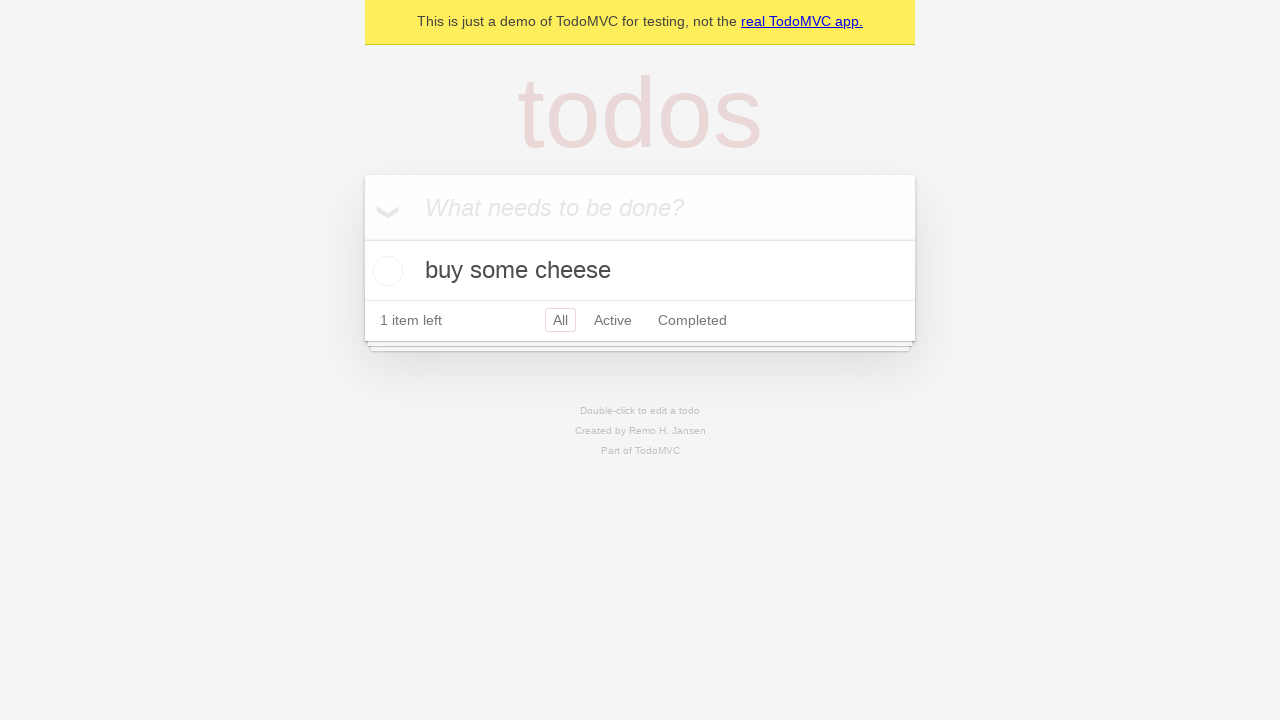

Filled todo input with 'feed the cat' on internal:attr=[placeholder="What needs to be done?"i]
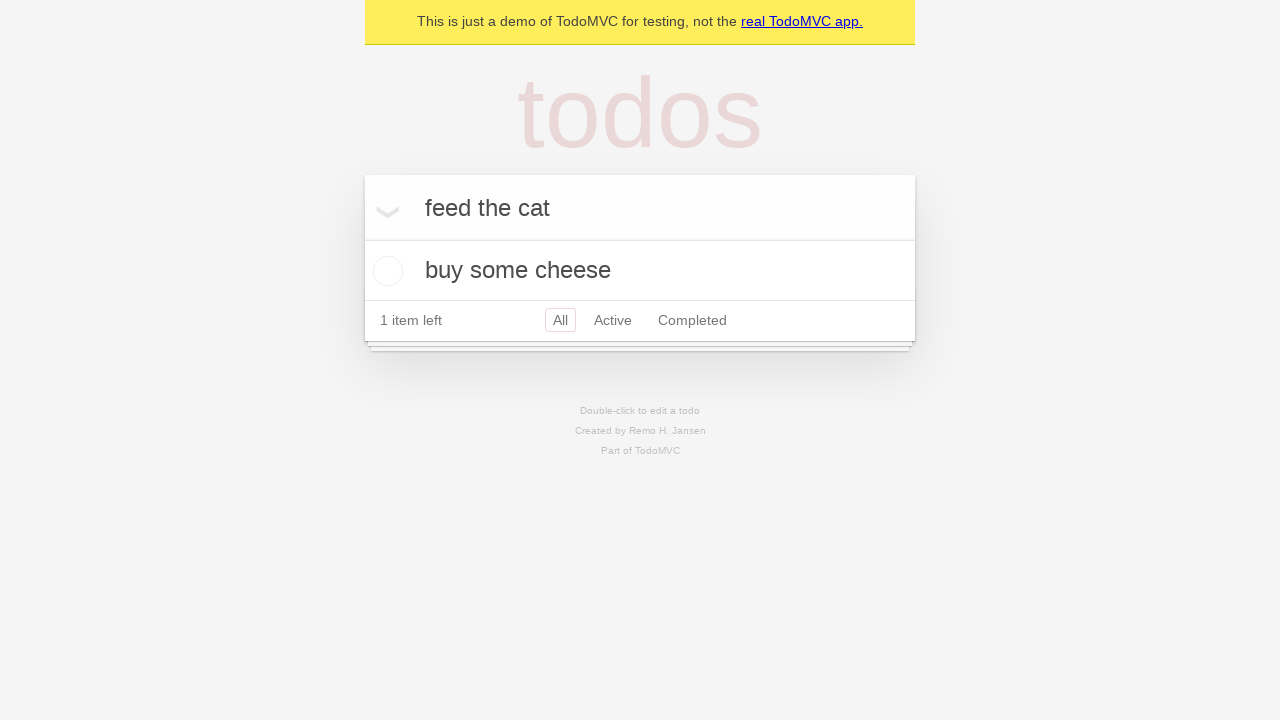

Pressed Enter to add second todo on internal:attr=[placeholder="What needs to be done?"i]
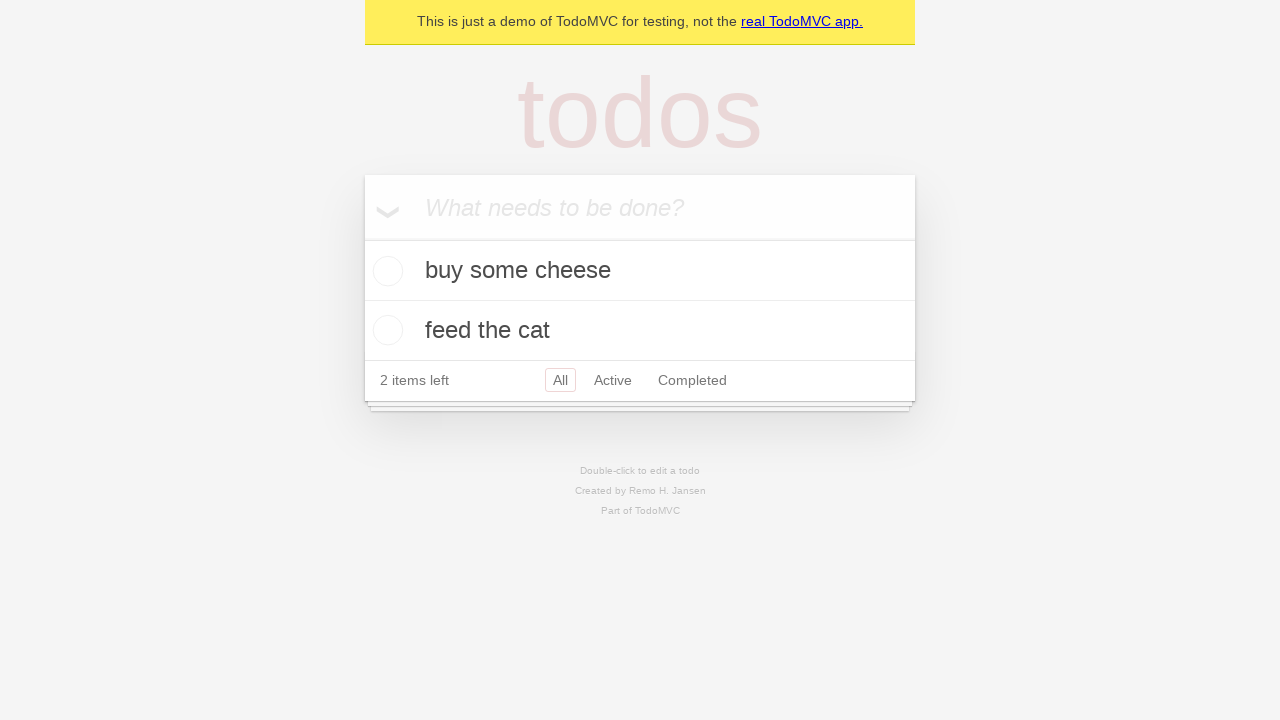

Filled todo input with 'book a doctors appointment' on internal:attr=[placeholder="What needs to be done?"i]
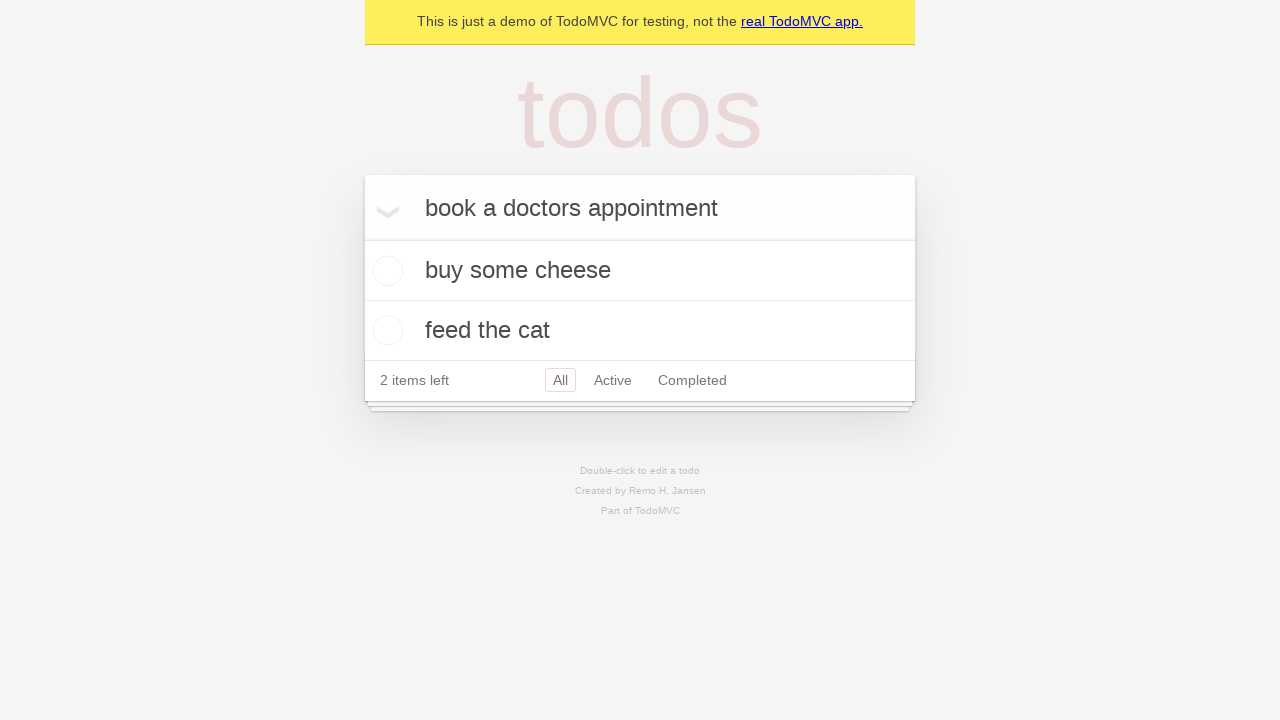

Pressed Enter to add third todo on internal:attr=[placeholder="What needs to be done?"i]
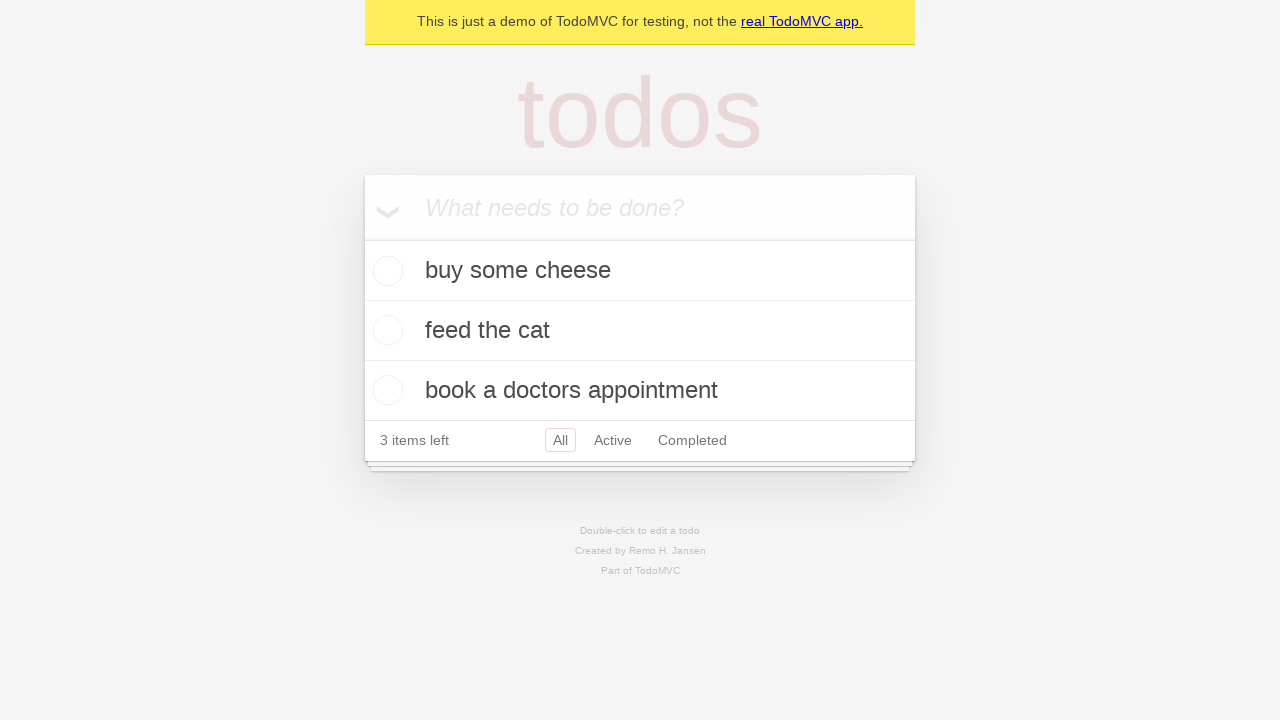

Checked the first todo item as completed at (385, 271) on .todo-list li .toggle >> nth=0
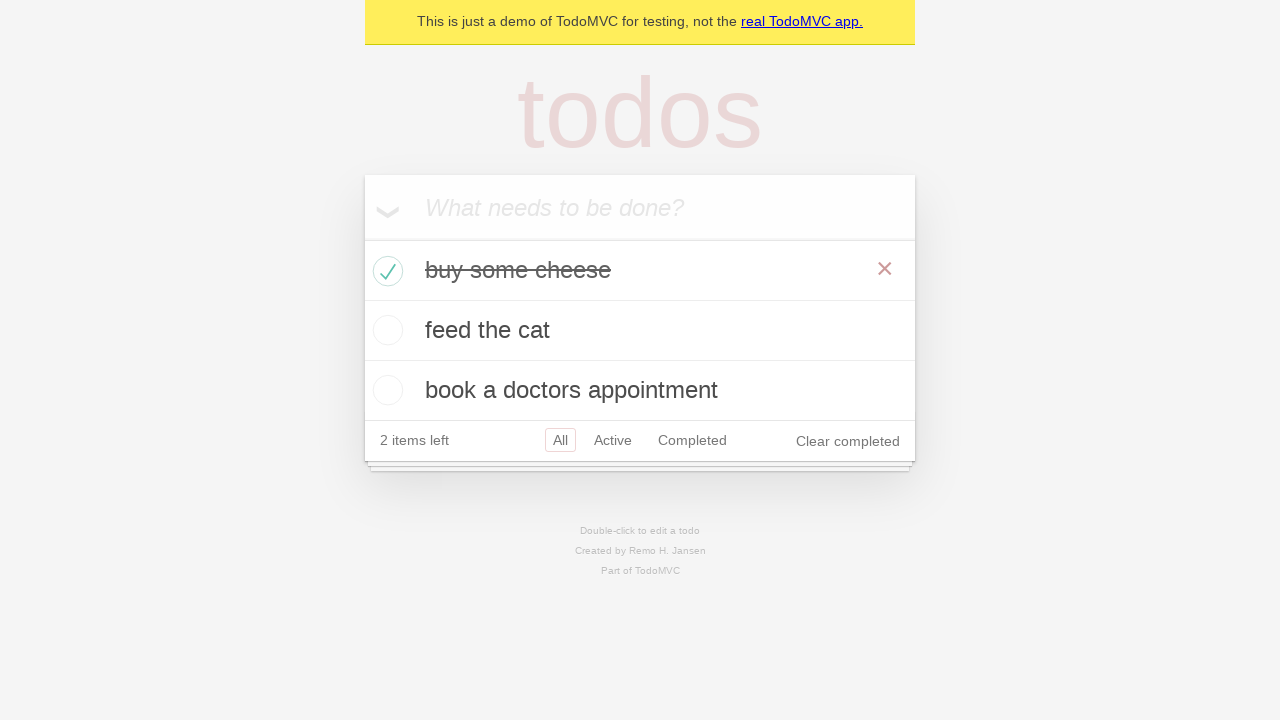

Clicked the 'Clear completed' button at (848, 441) on internal:role=button[name="Clear completed"i]
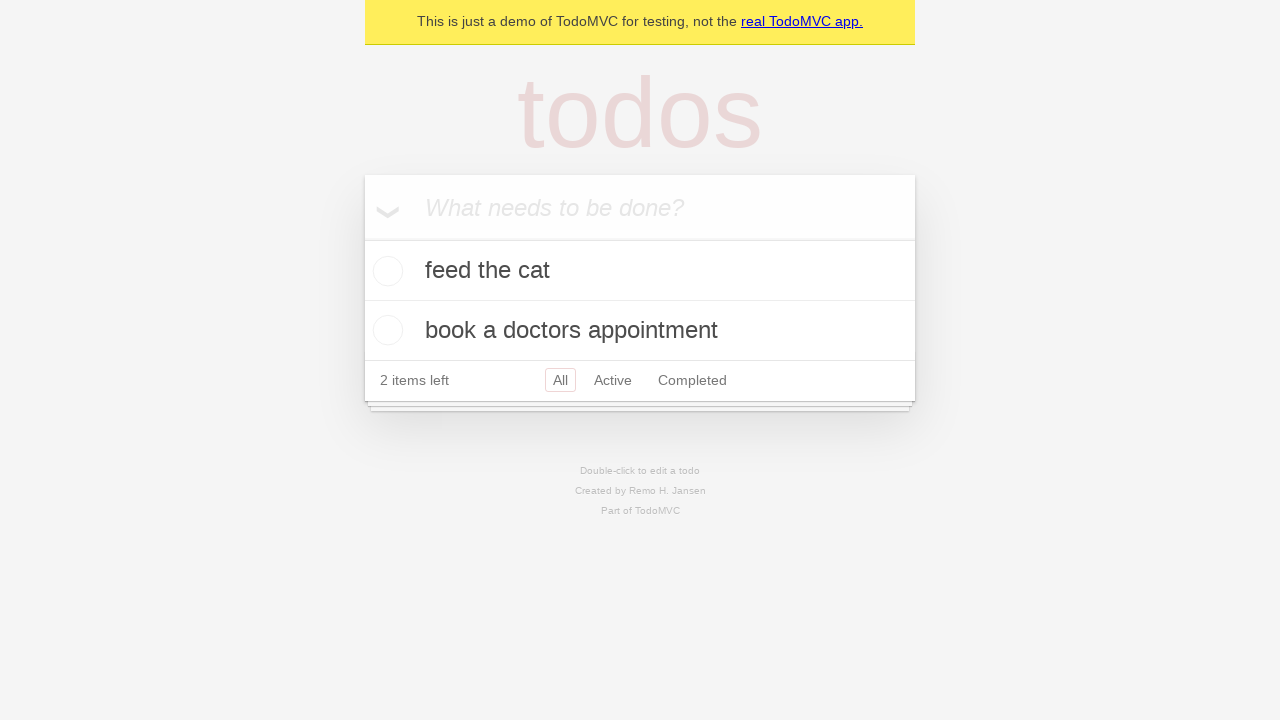

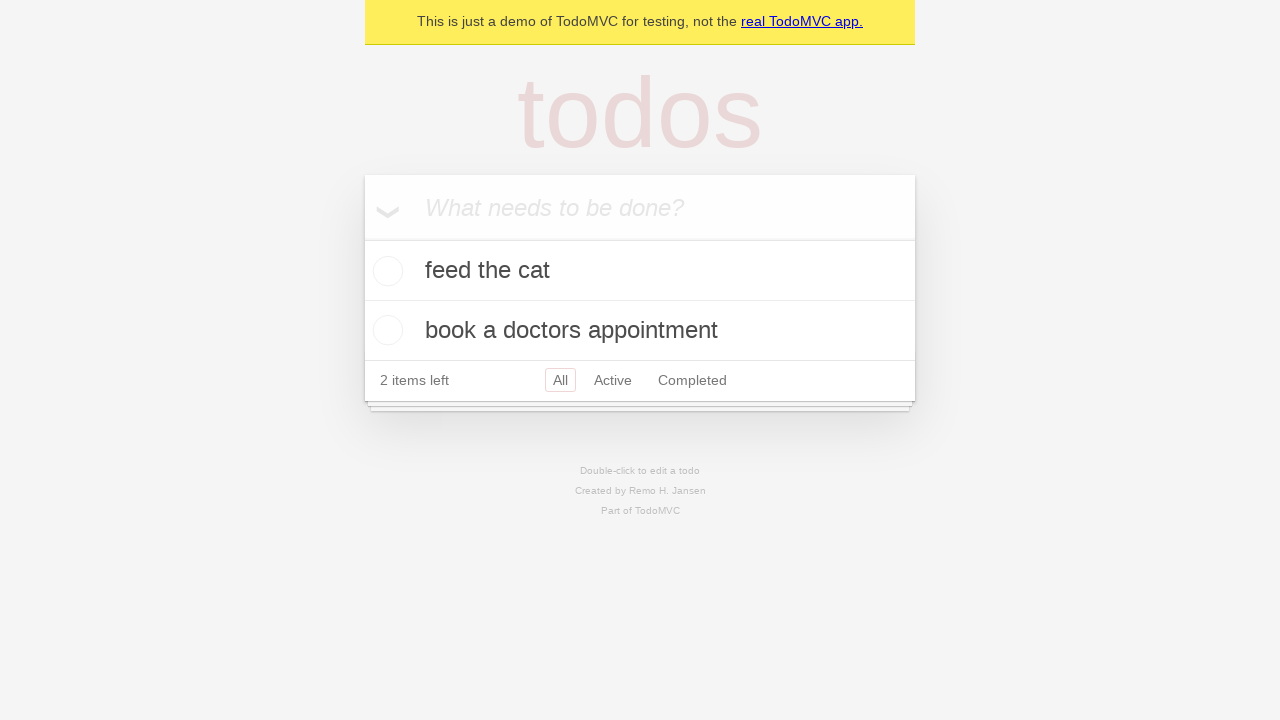